Tests form filling workflow by clicking a link with specific text (calculated mathematically), then filling out a form with first name, last name, city, and country fields, and submitting it.

Starting URL: http://suninjuly.github.io/find_link_text

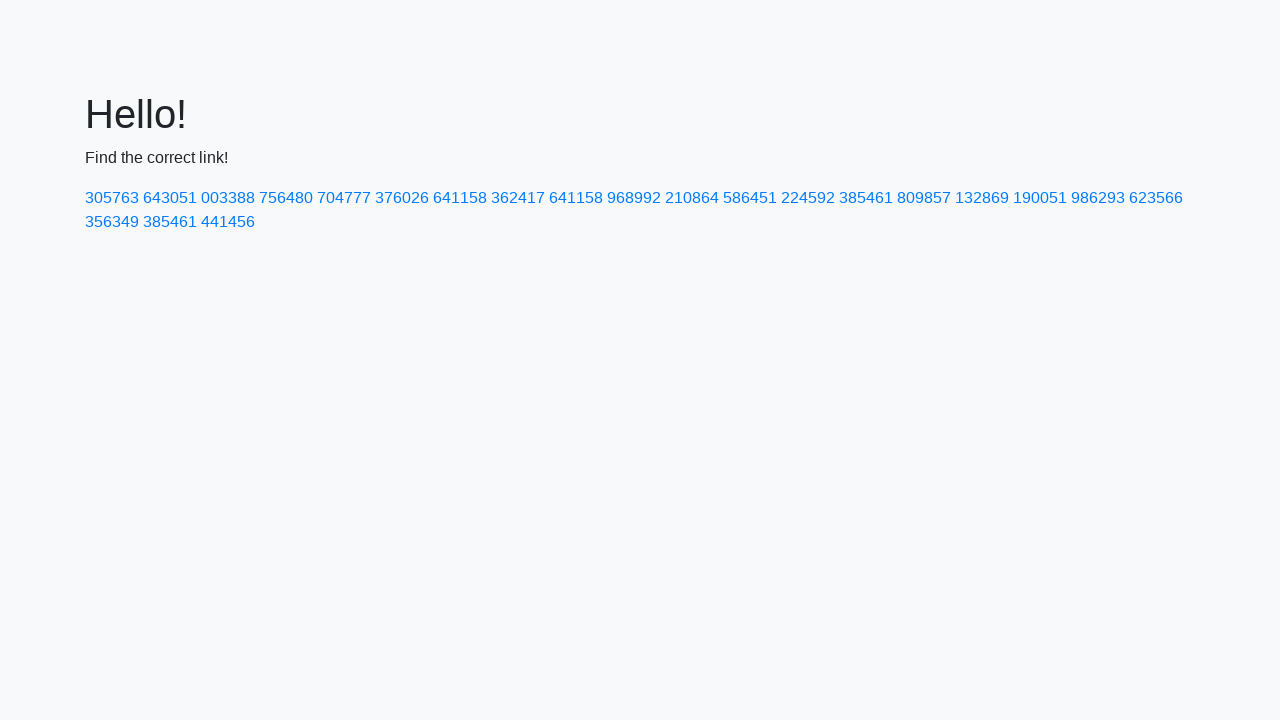

Clicked link with calculated text '224592' at (808, 198) on a:text-is('224592')
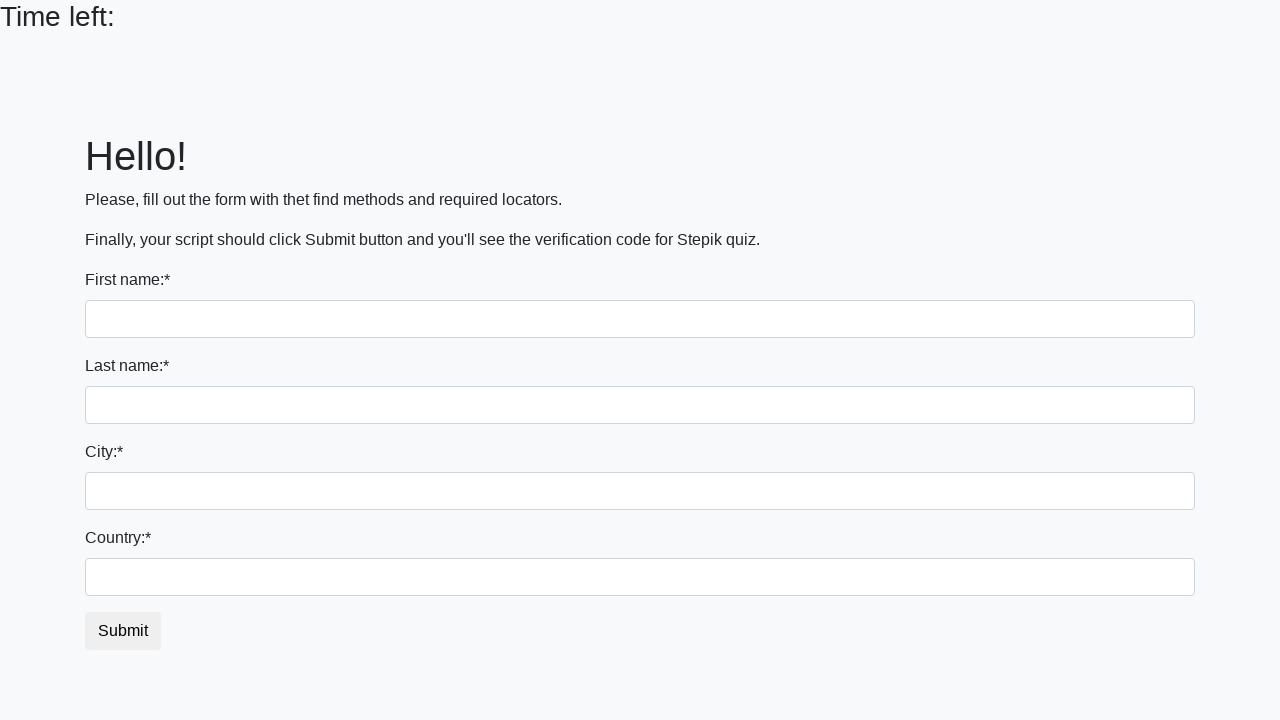

Filled first name field with 'Ivan' on [name='first_name']
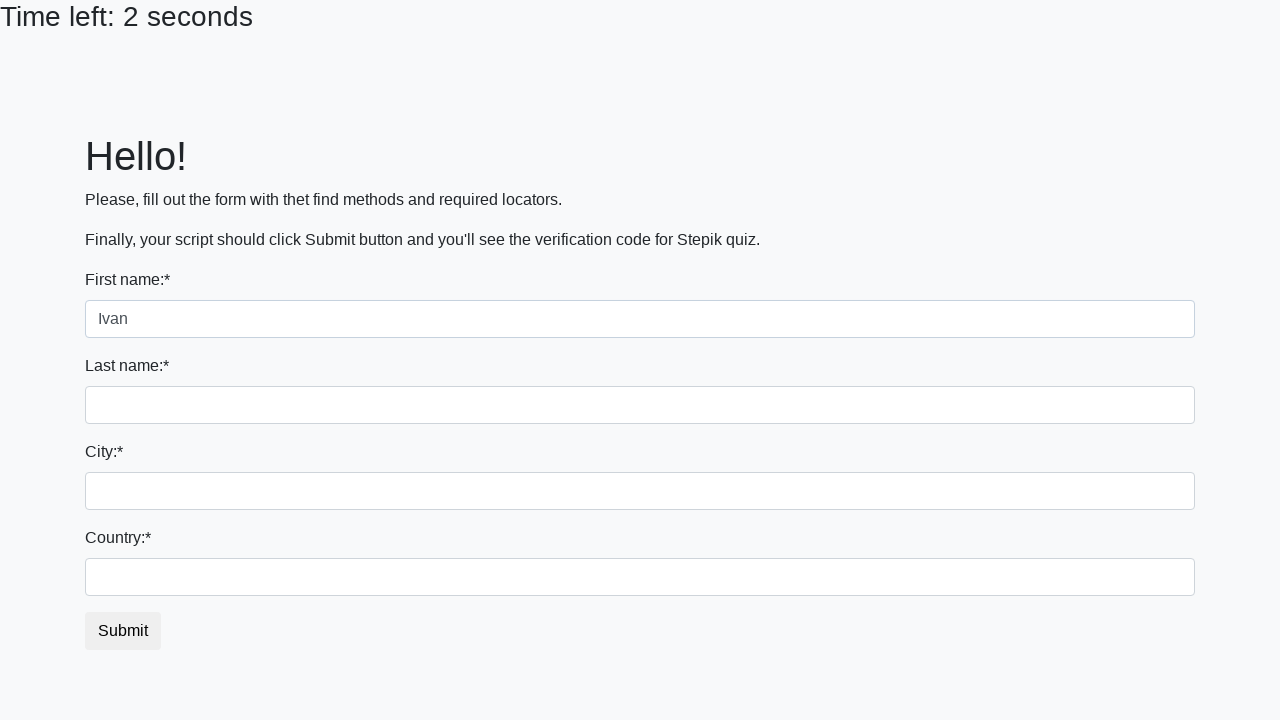

Filled last name field with 'Petrov' on [name='last_name']
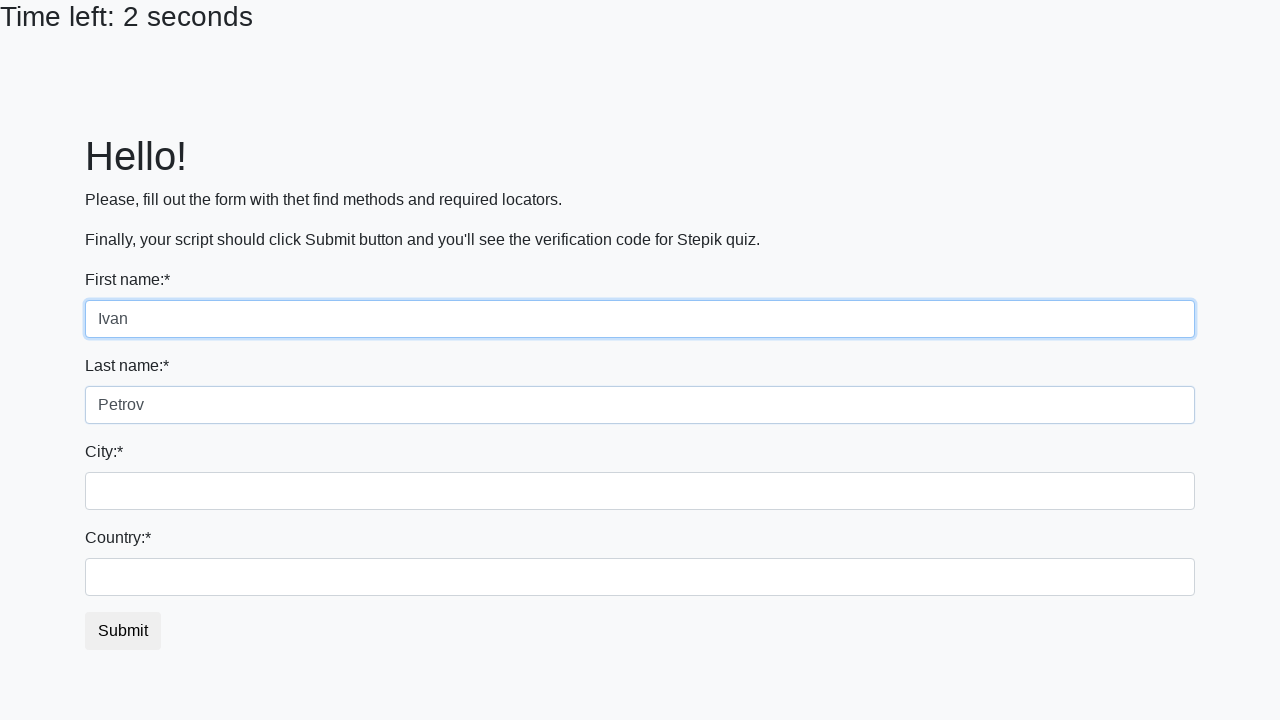

Filled city field with 'Smolensk' on .city
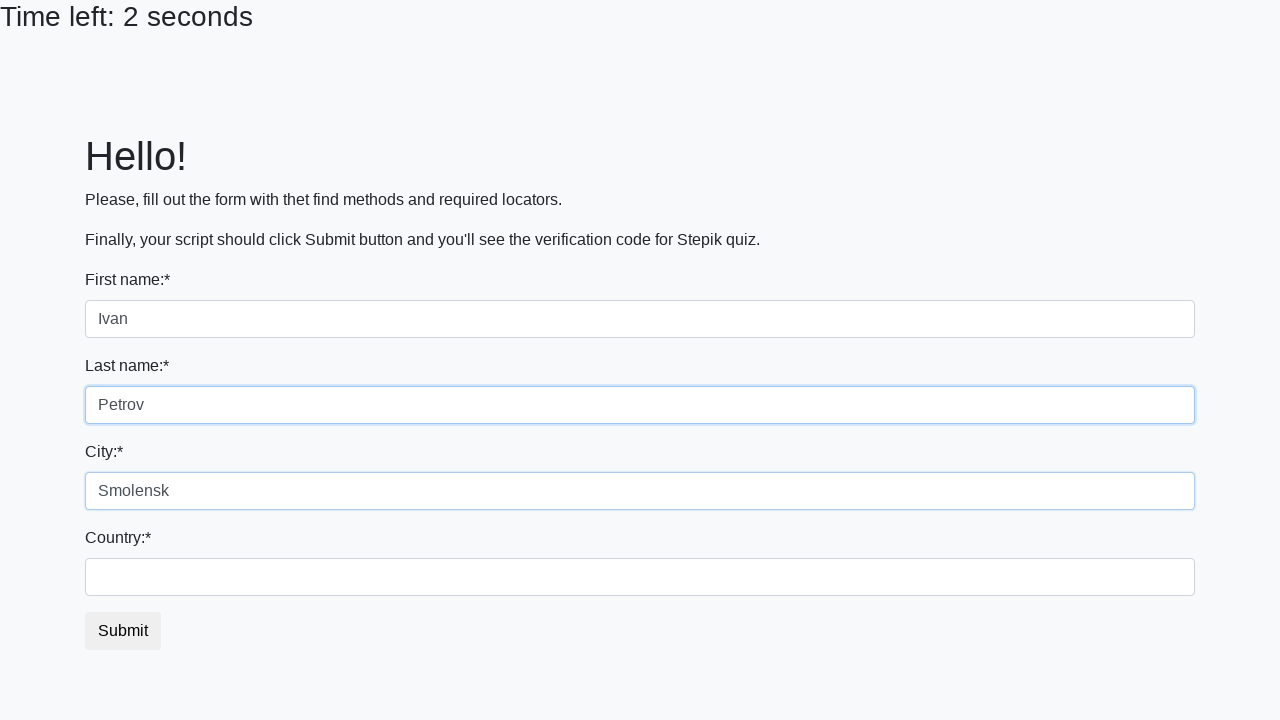

Filled country field with 'Russia' on #country
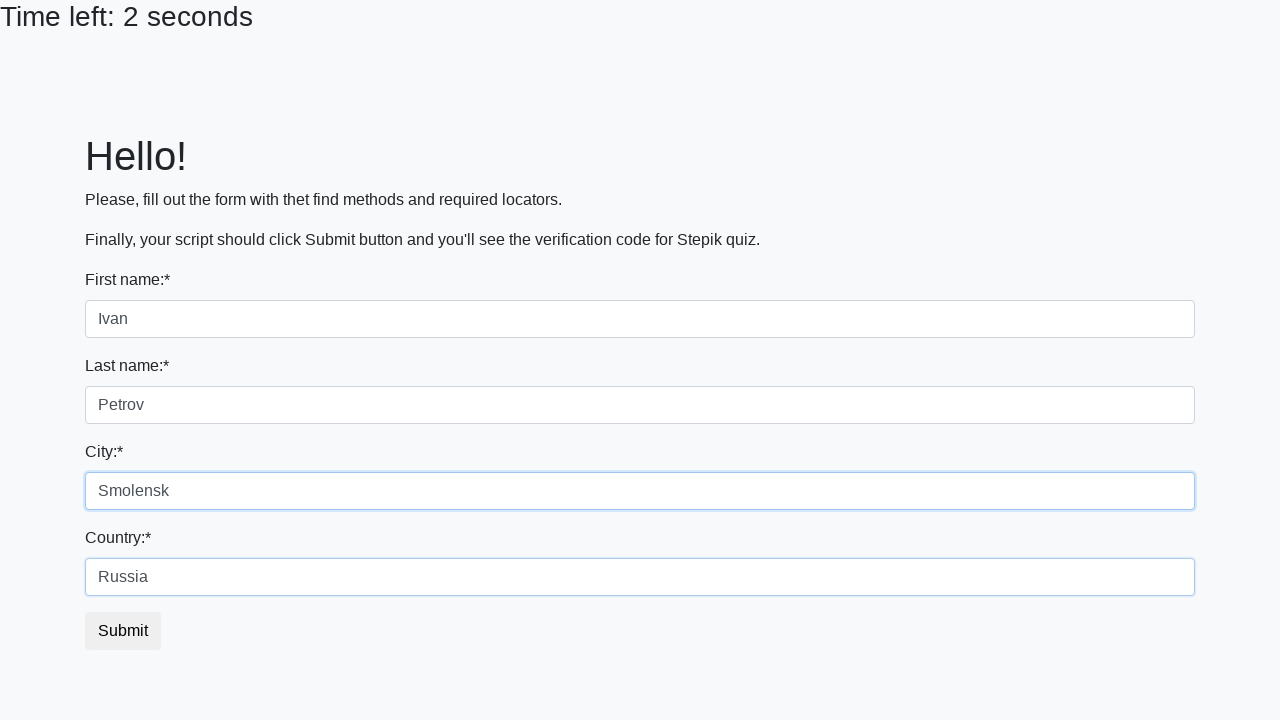

Clicked submit button to complete form submission at (123, 631) on button.btn
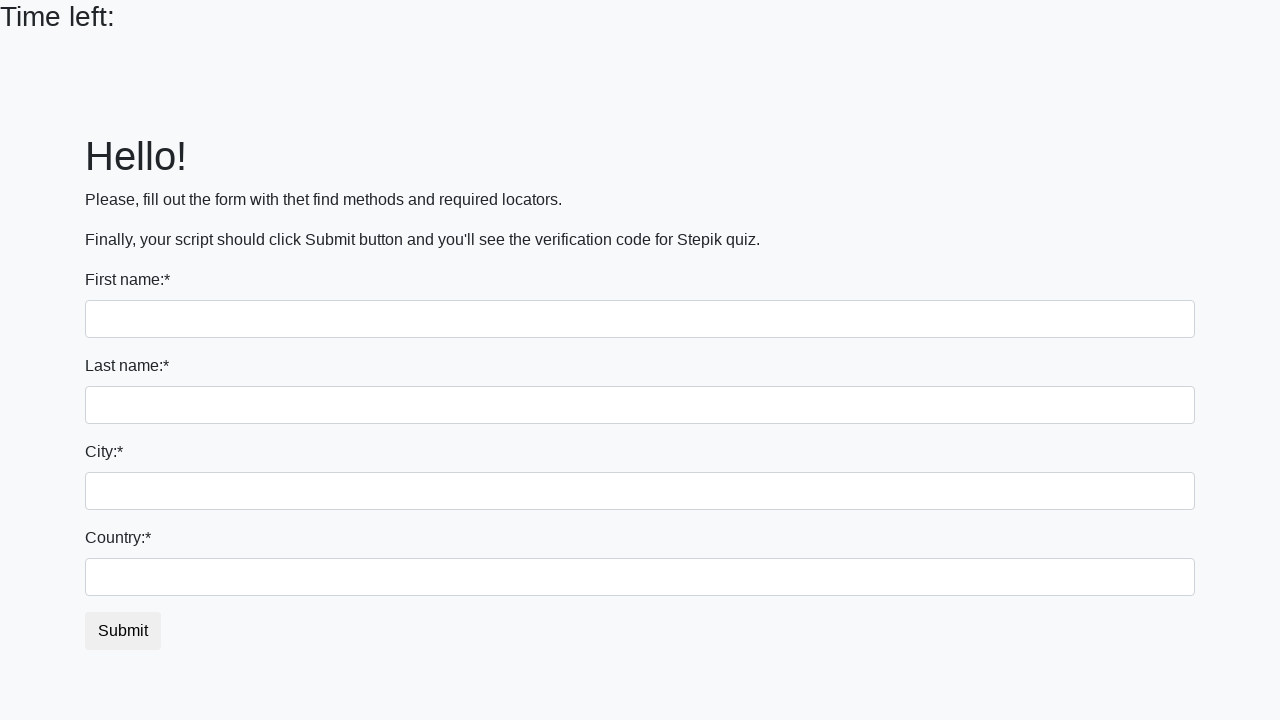

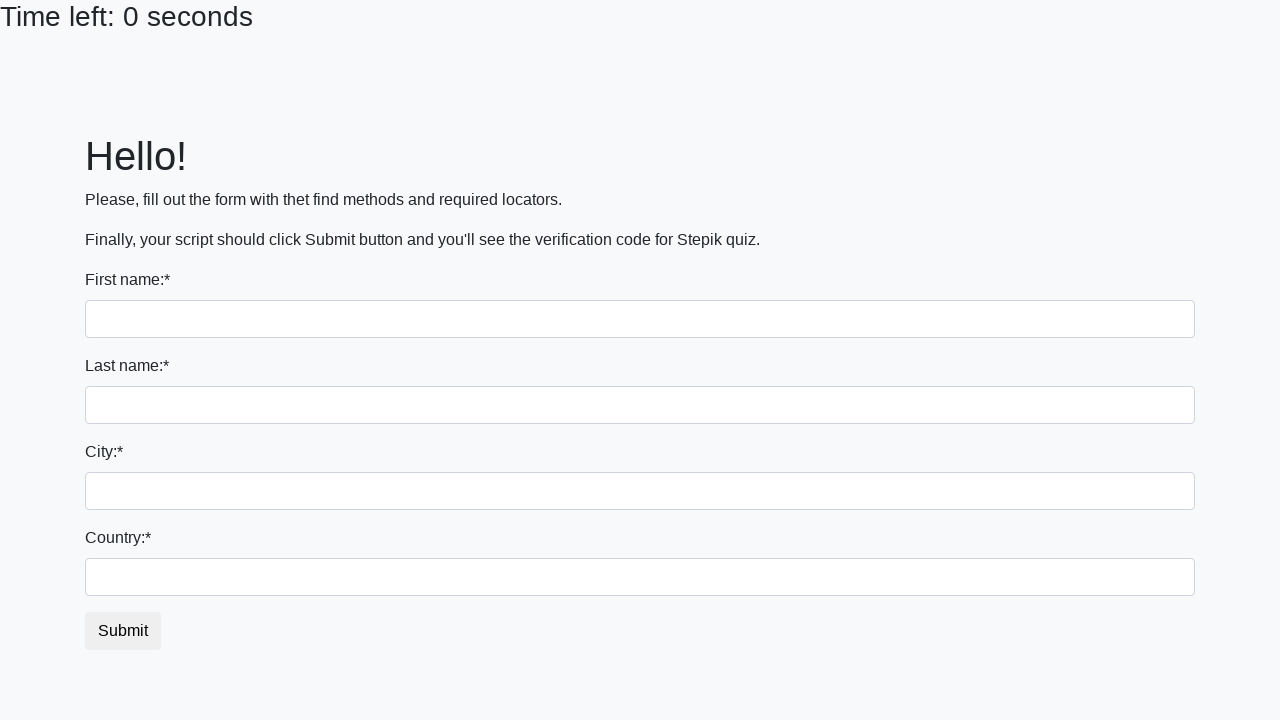